Tests clicking on a link with text "Home" on the DemoQA links page to verify link navigation functionality

Starting URL: https://demoqa.com/links

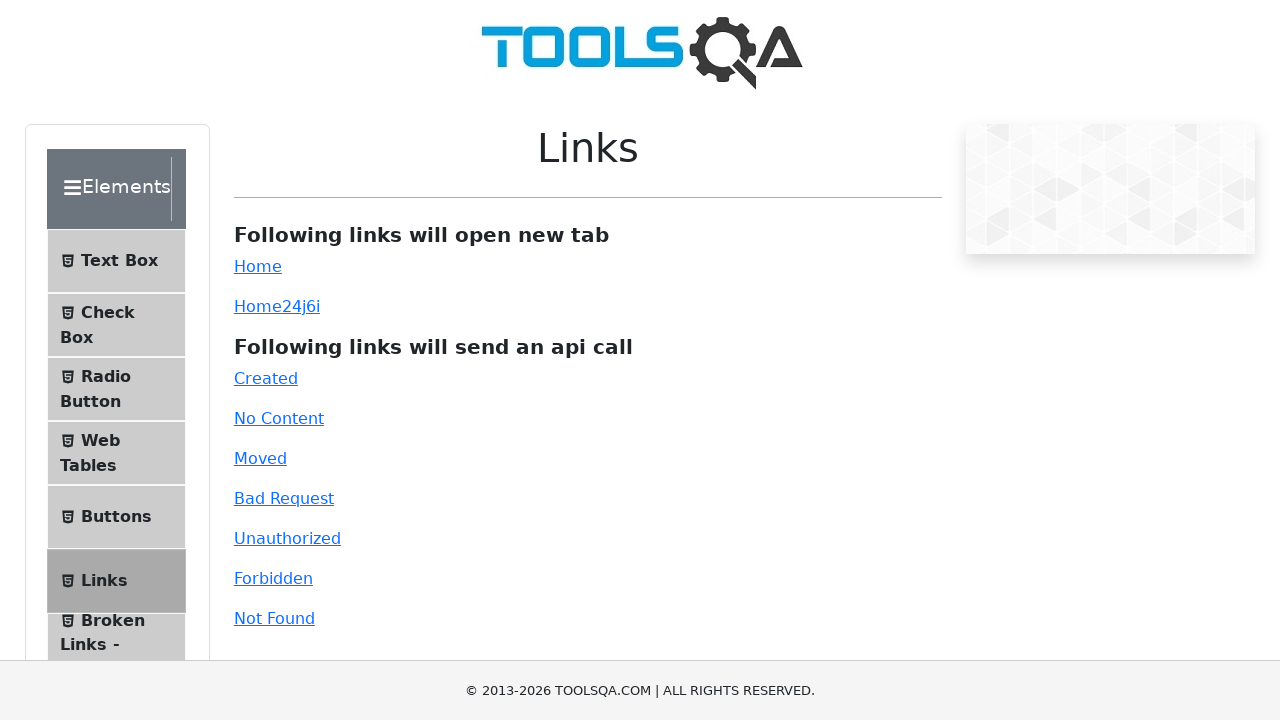

Clicked on the 'Home' link on the DemoQA links page at (258, 266) on a:text('Home')
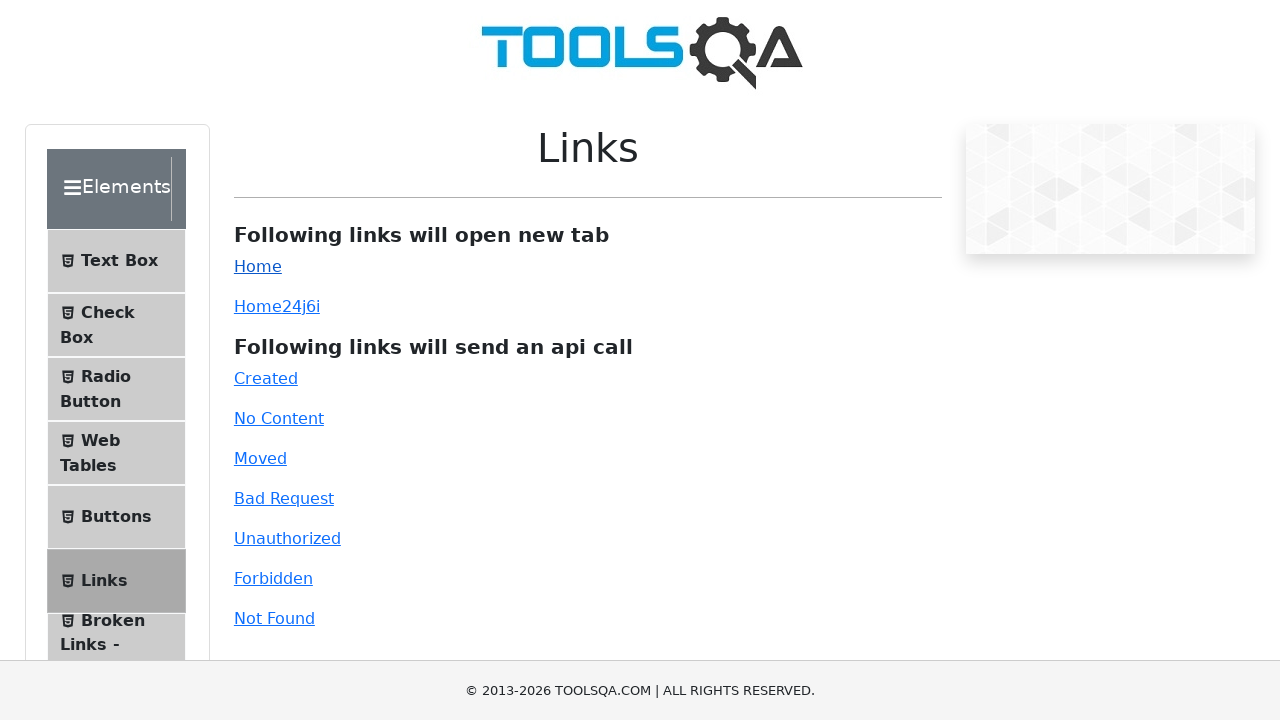

Waited for page navigation to complete (DOM content loaded)
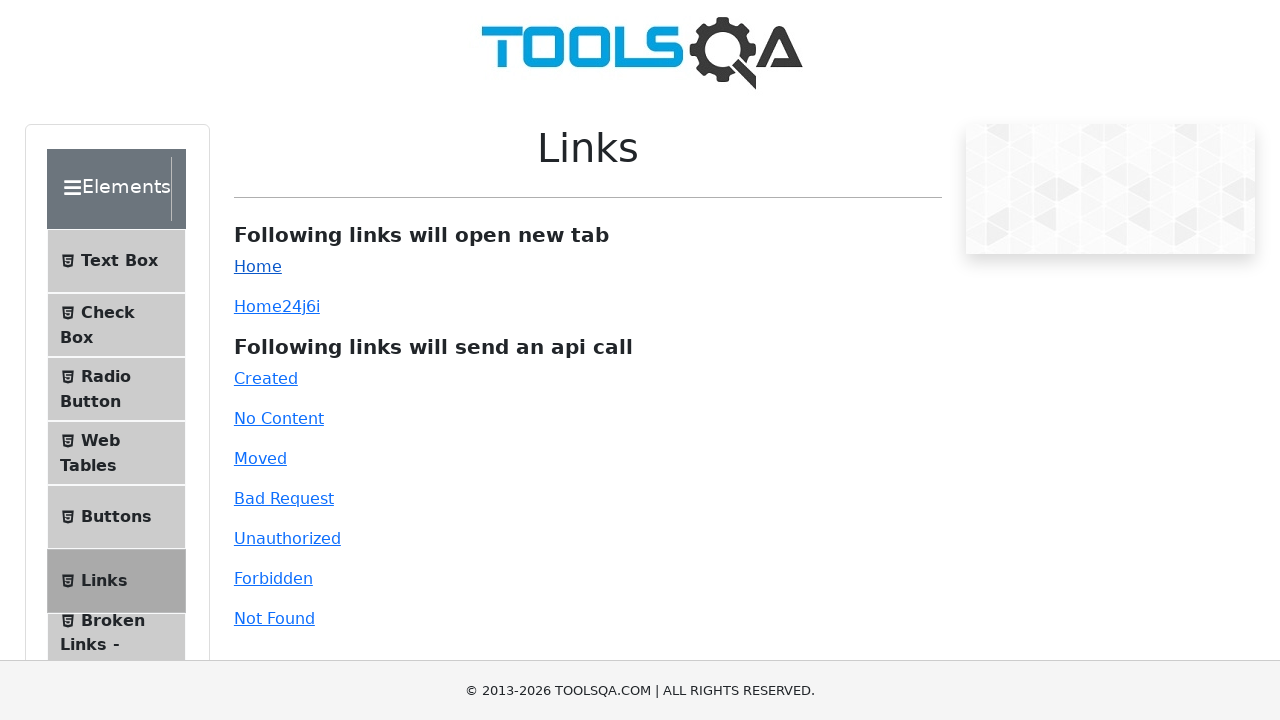

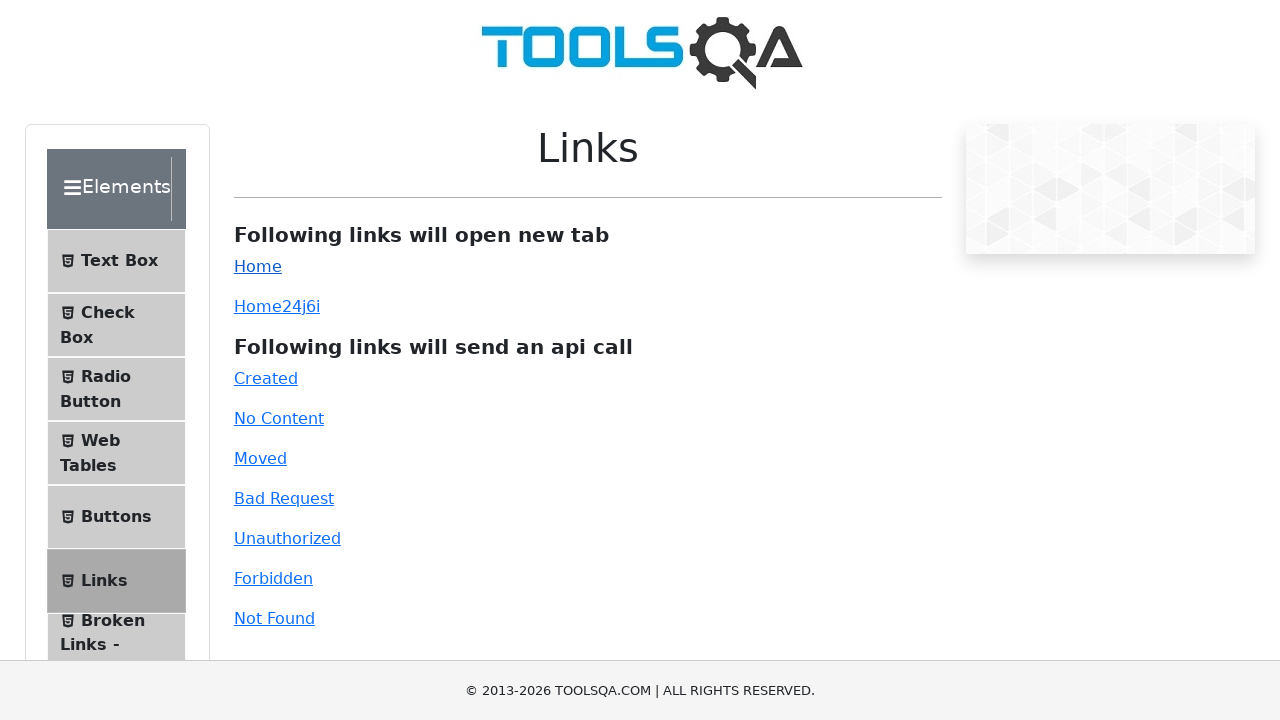